Tests that the currently active filter link is highlighted with selected class

Starting URL: https://demo.playwright.dev/todomvc

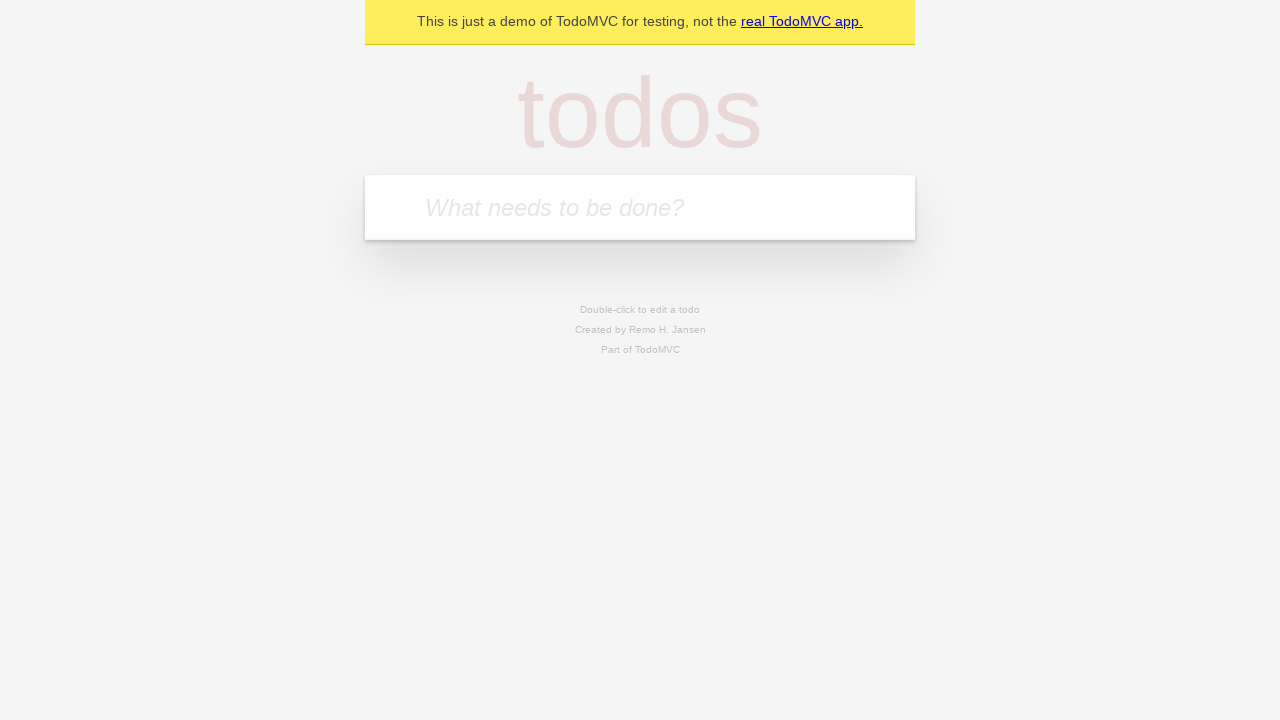

Filled todo input with 'buy some cheese' on internal:attr=[placeholder="What needs to be done?"i]
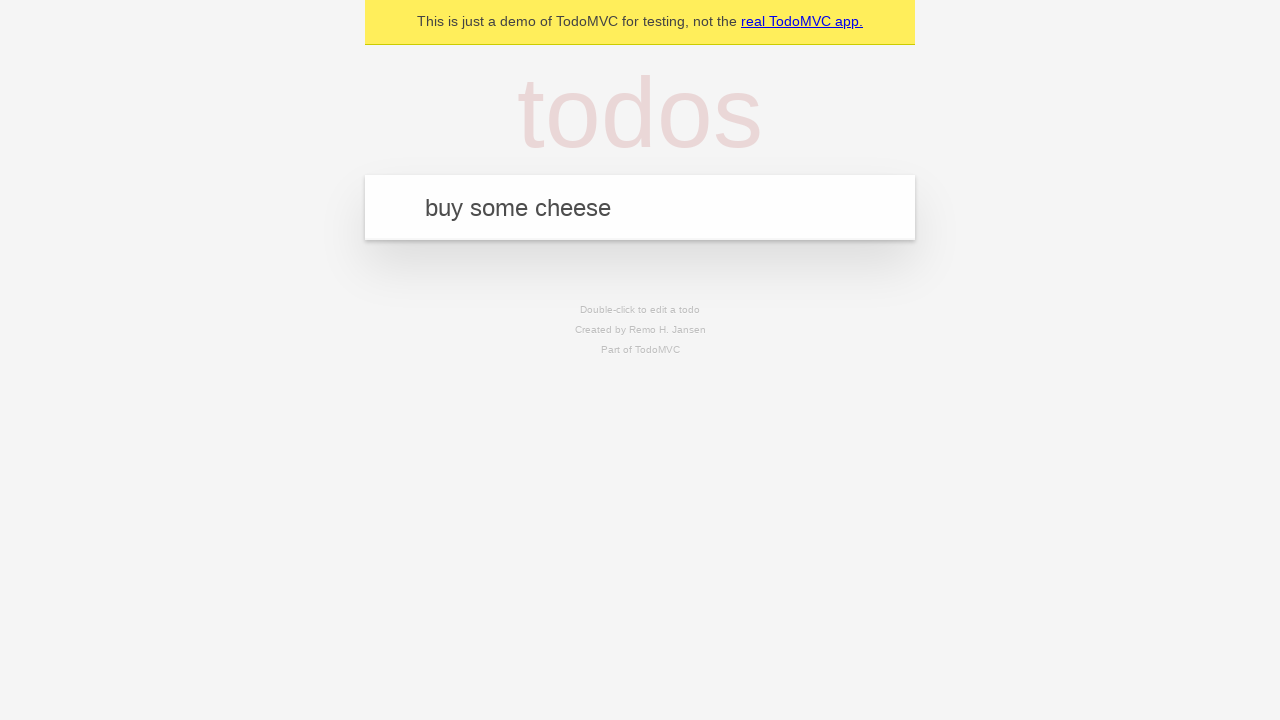

Pressed Enter to create todo 'buy some cheese' on internal:attr=[placeholder="What needs to be done?"i]
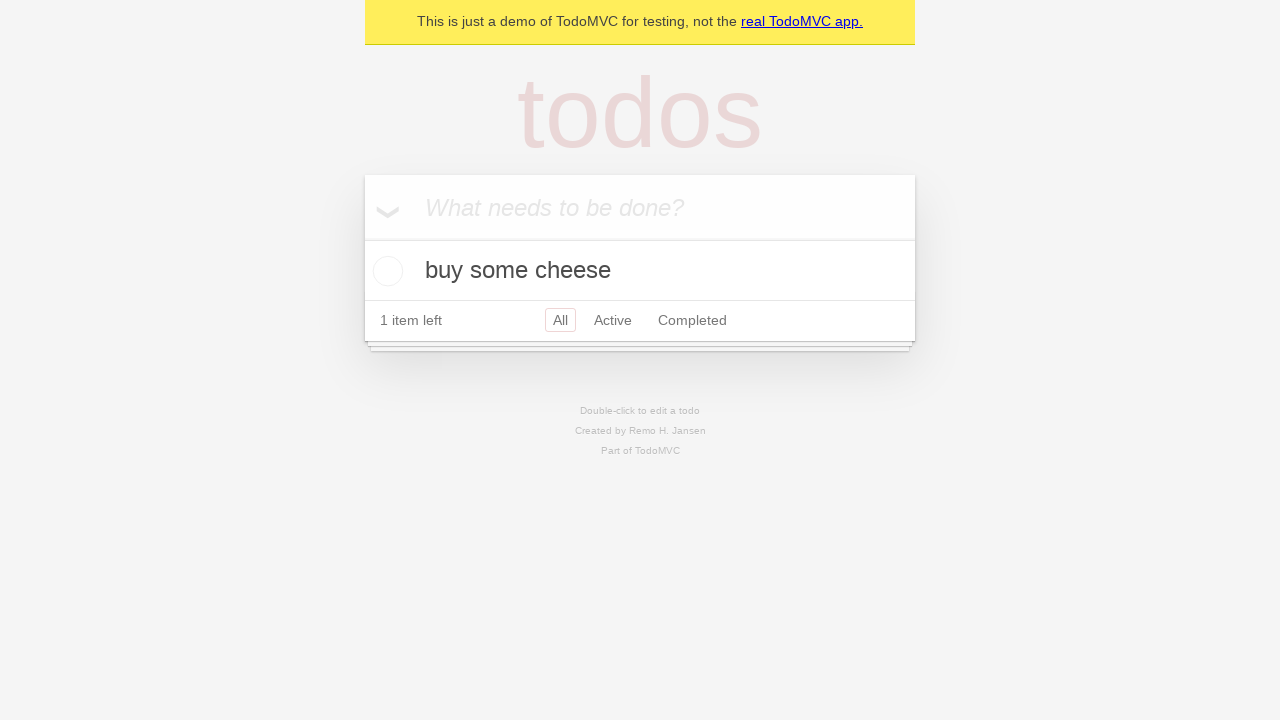

Filled todo input with 'feed the cat' on internal:attr=[placeholder="What needs to be done?"i]
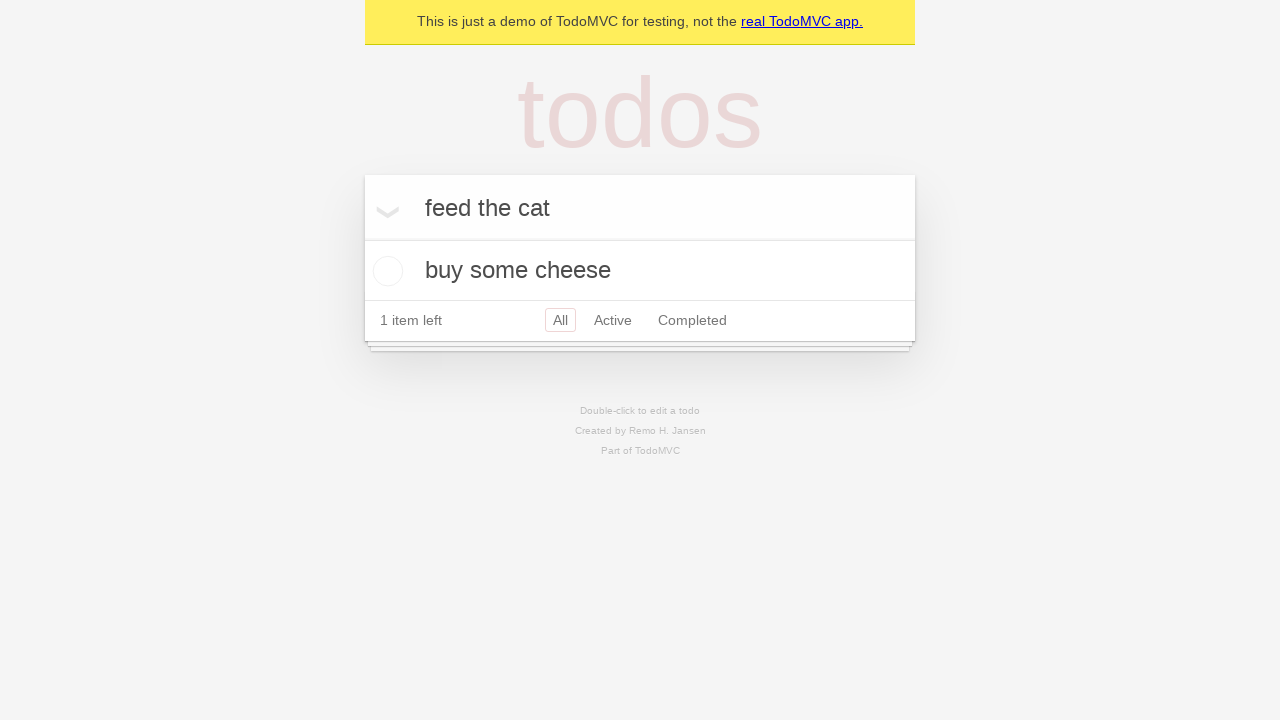

Pressed Enter to create todo 'feed the cat' on internal:attr=[placeholder="What needs to be done?"i]
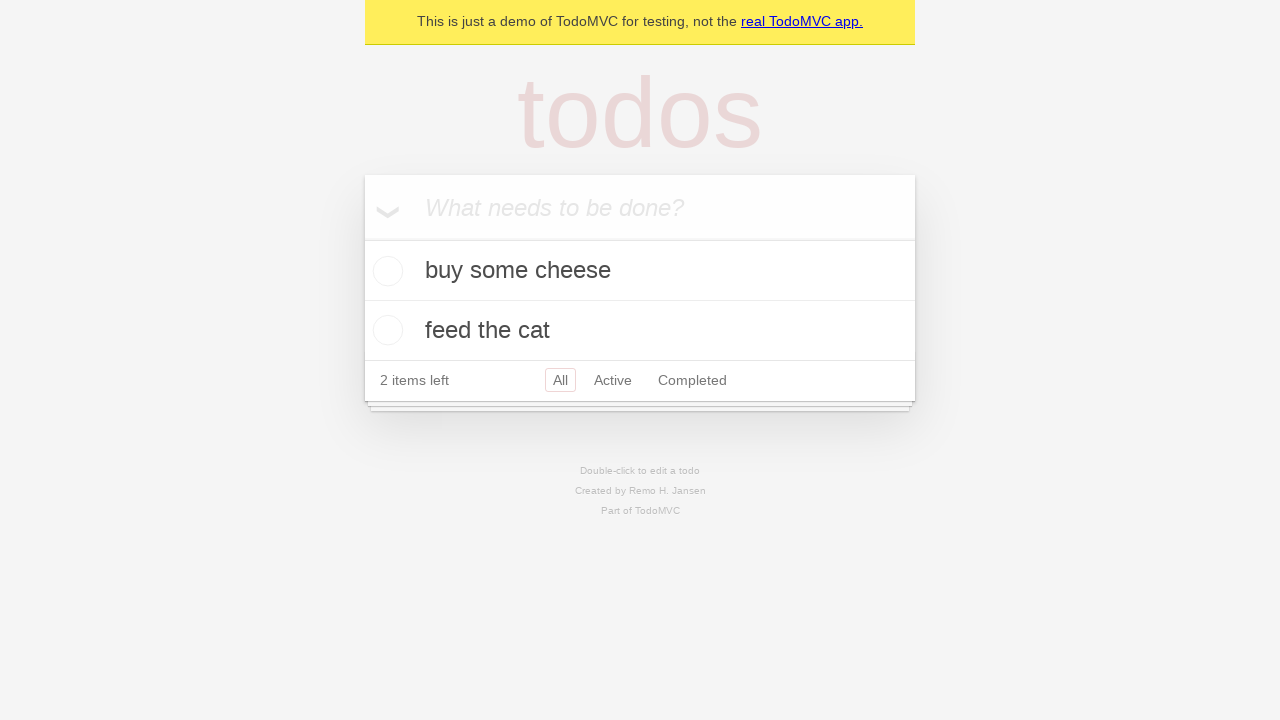

Filled todo input with 'book a doctors appointment' on internal:attr=[placeholder="What needs to be done?"i]
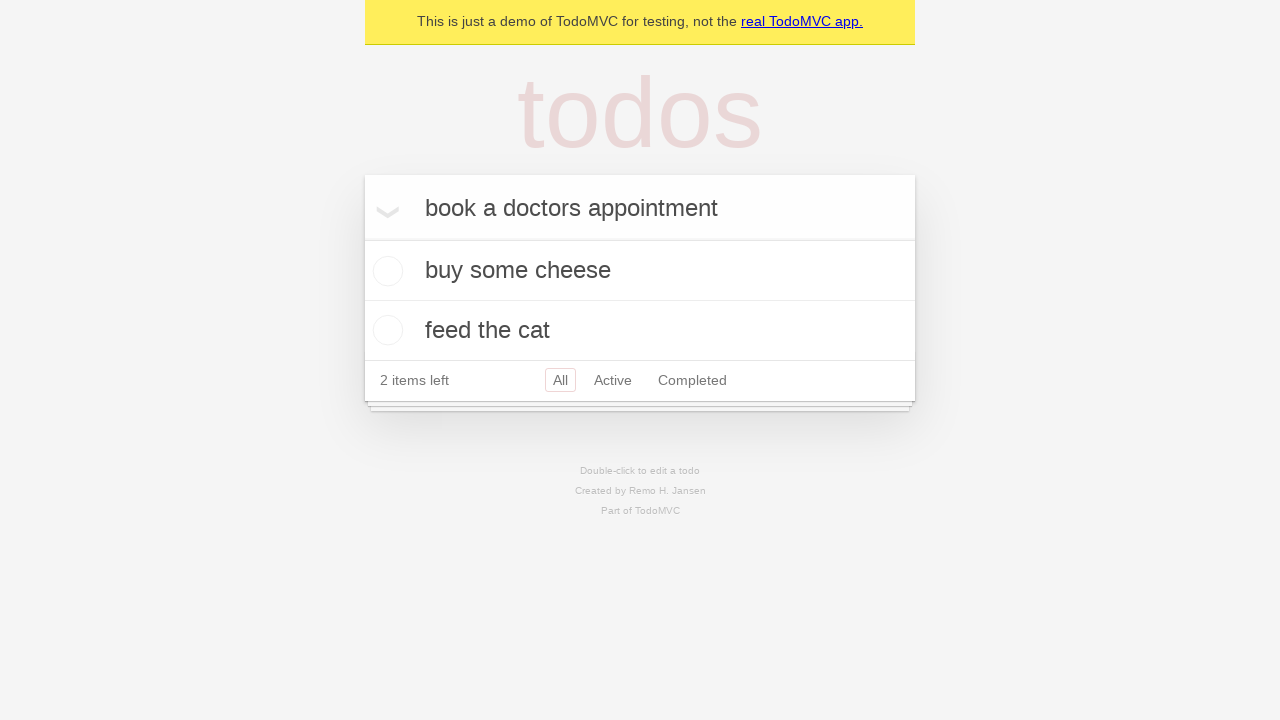

Pressed Enter to create todo 'book a doctors appointment' on internal:attr=[placeholder="What needs to be done?"i]
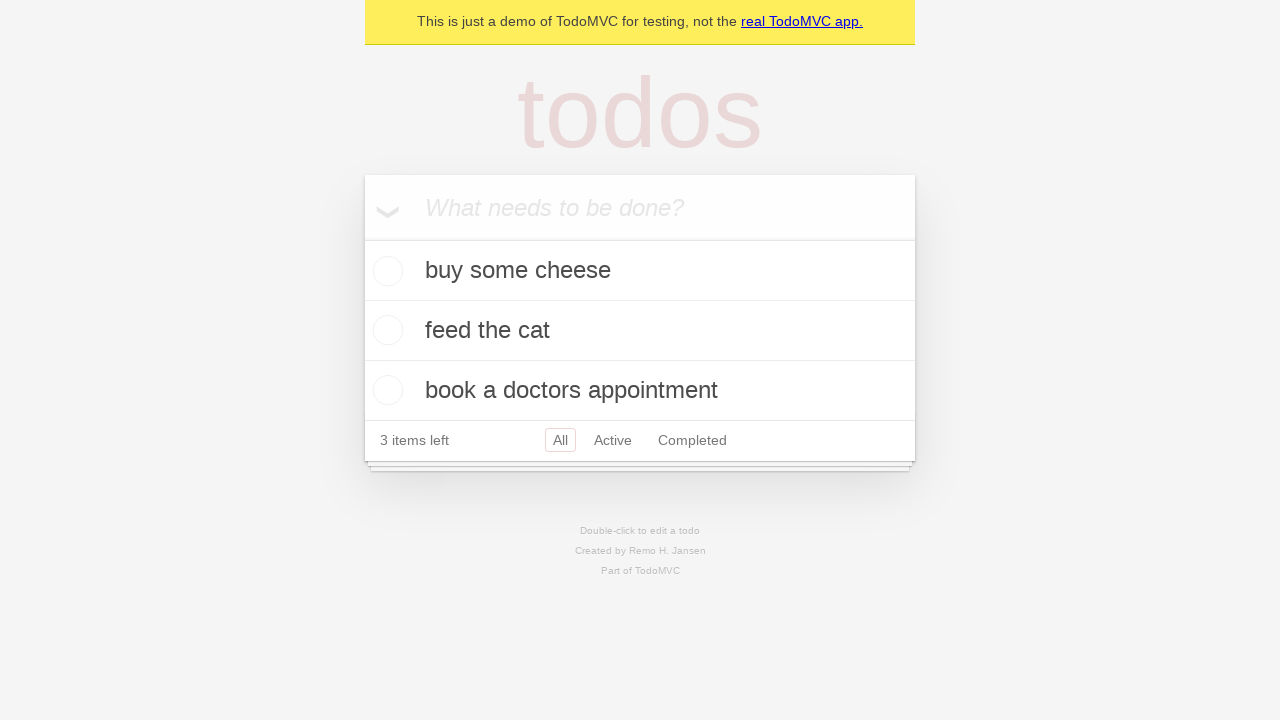

All 3 todo items loaded
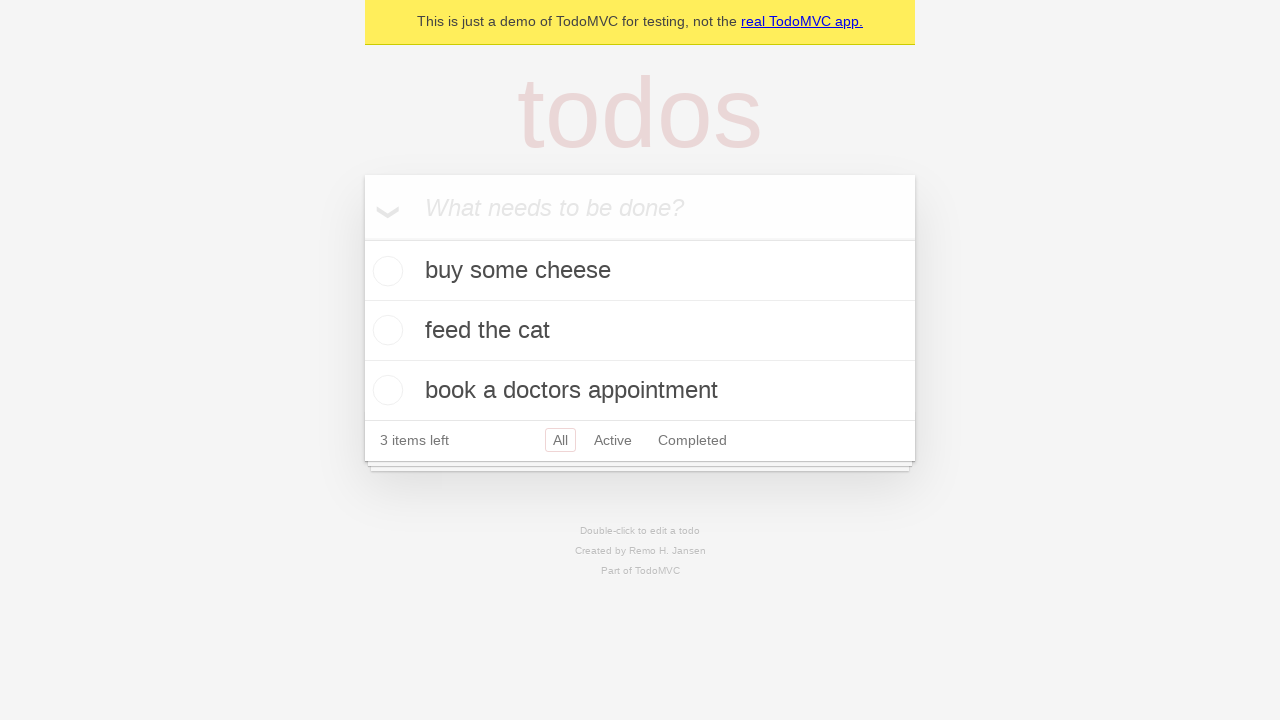

Clicked Active filter link at (613, 440) on internal:role=link[name="Active"i]
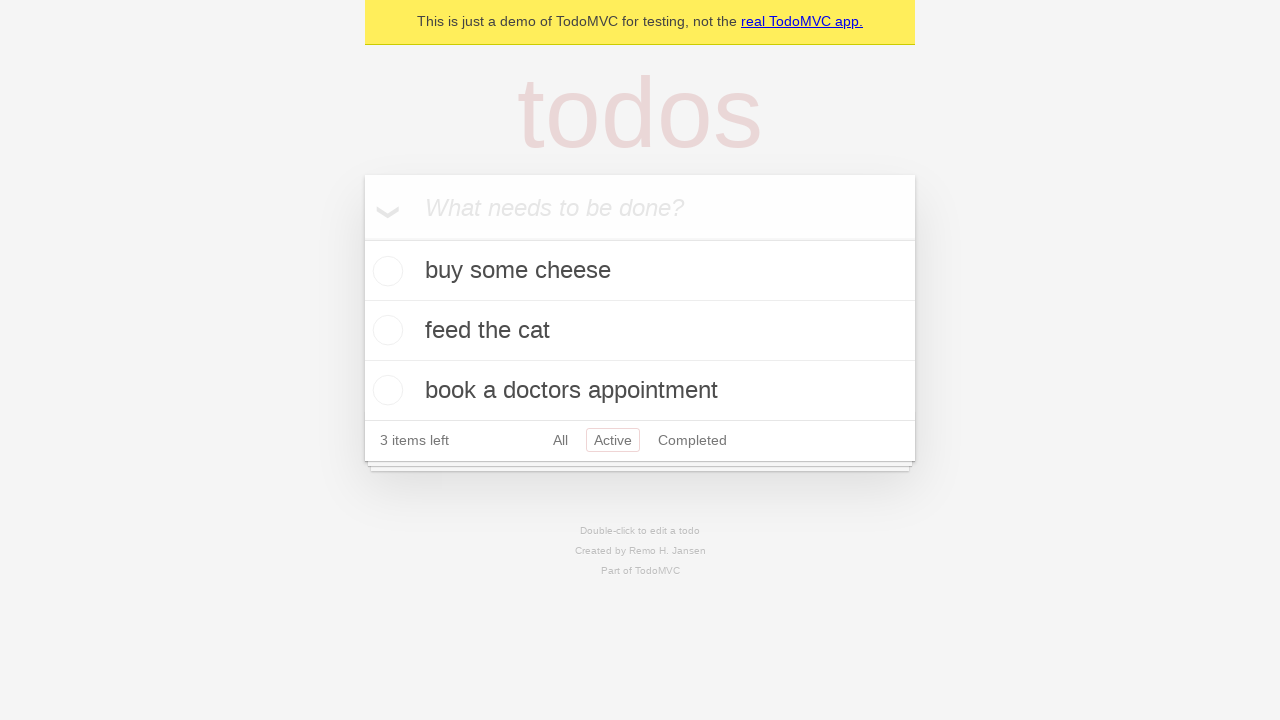

Clicked Completed filter link at (692, 440) on internal:role=link[name="Completed"i]
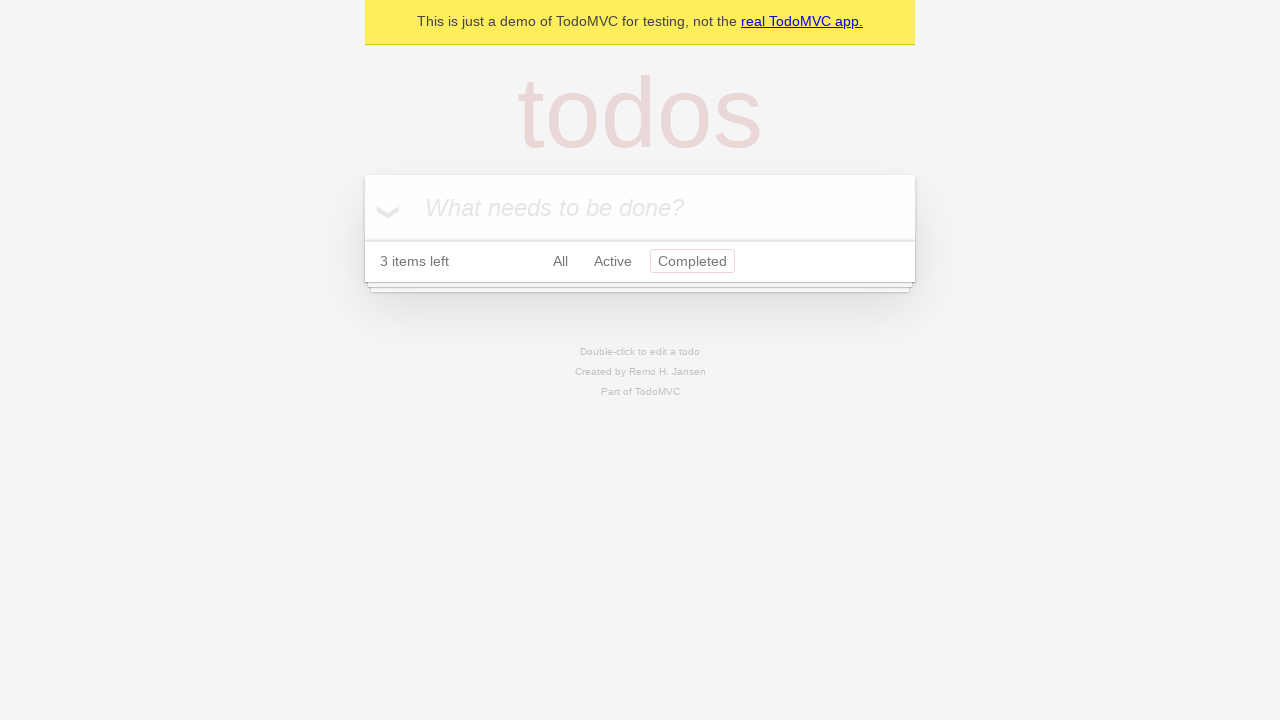

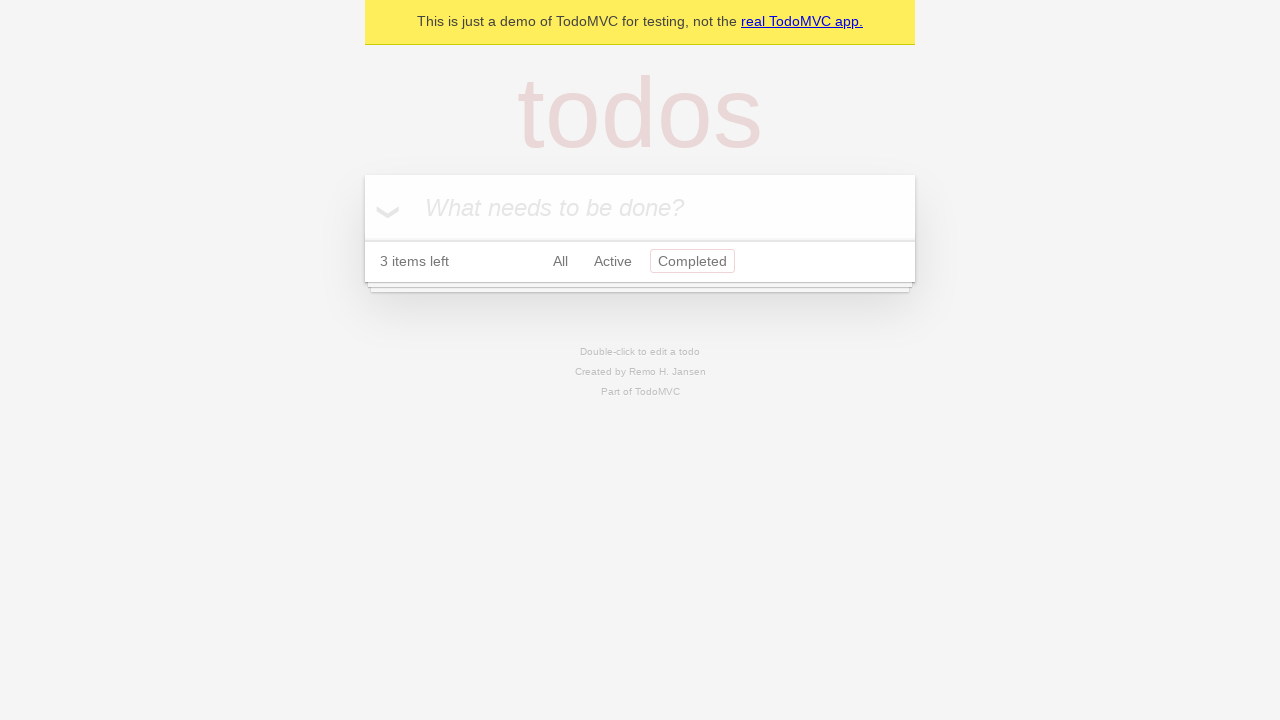